Navigates to a page, finds and clicks a link based on a mathematical formula result, then fills and submits a form with personal information

Starting URL: http://suninjuly.github.io/find_link_text

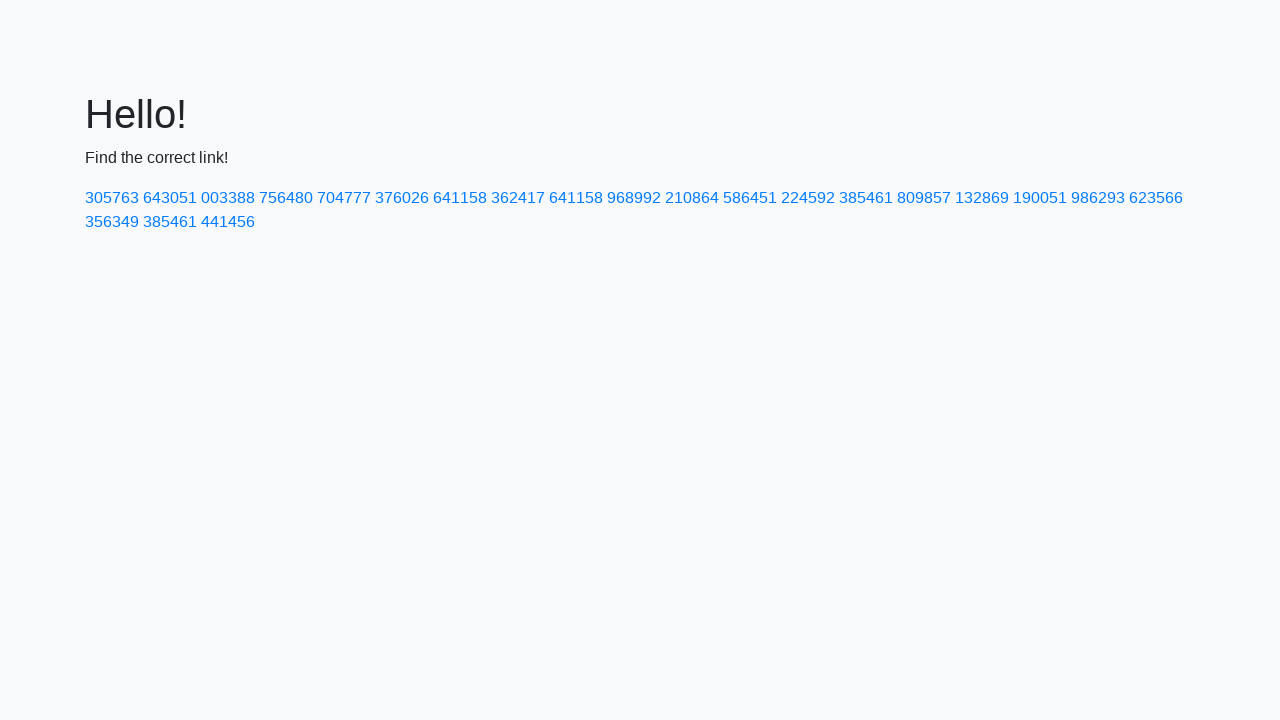

Clicked link with calculated text: 224592 at (808, 198) on text=224592
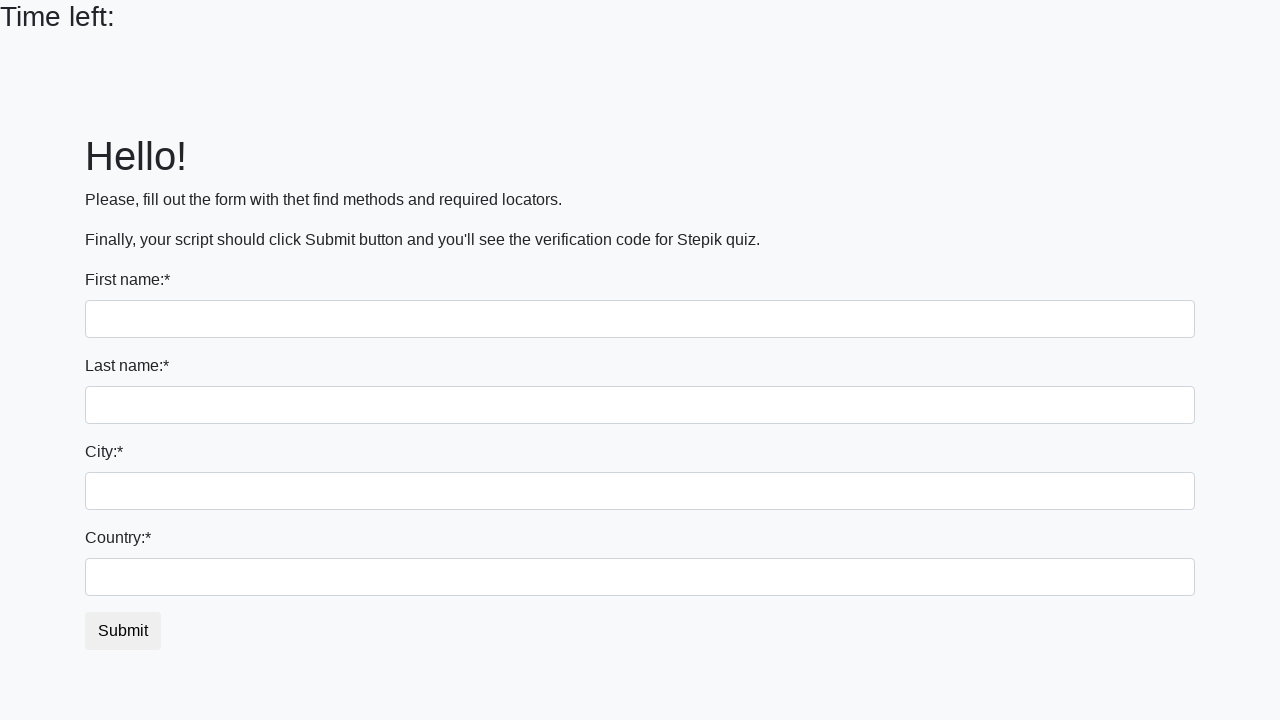

Filled first name field with 'Ivan' on input[name='first_name']
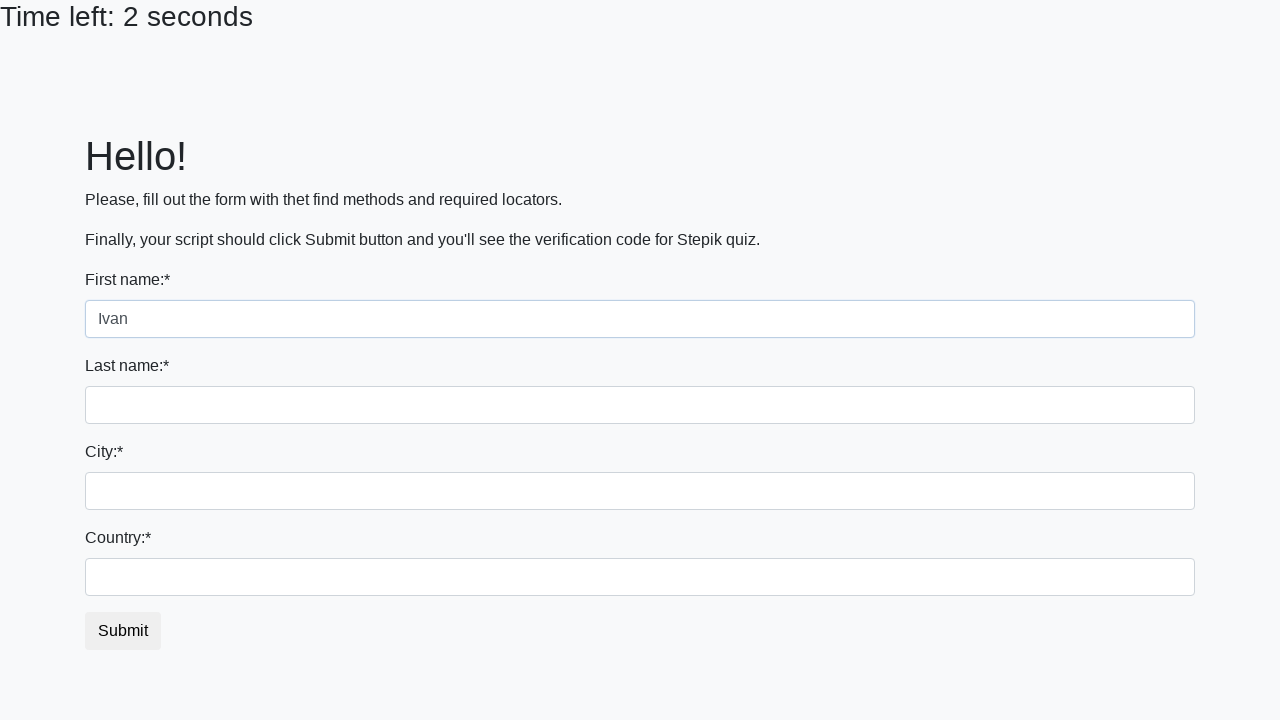

Filled last name field with 'Petrov' on input[name='last_name']
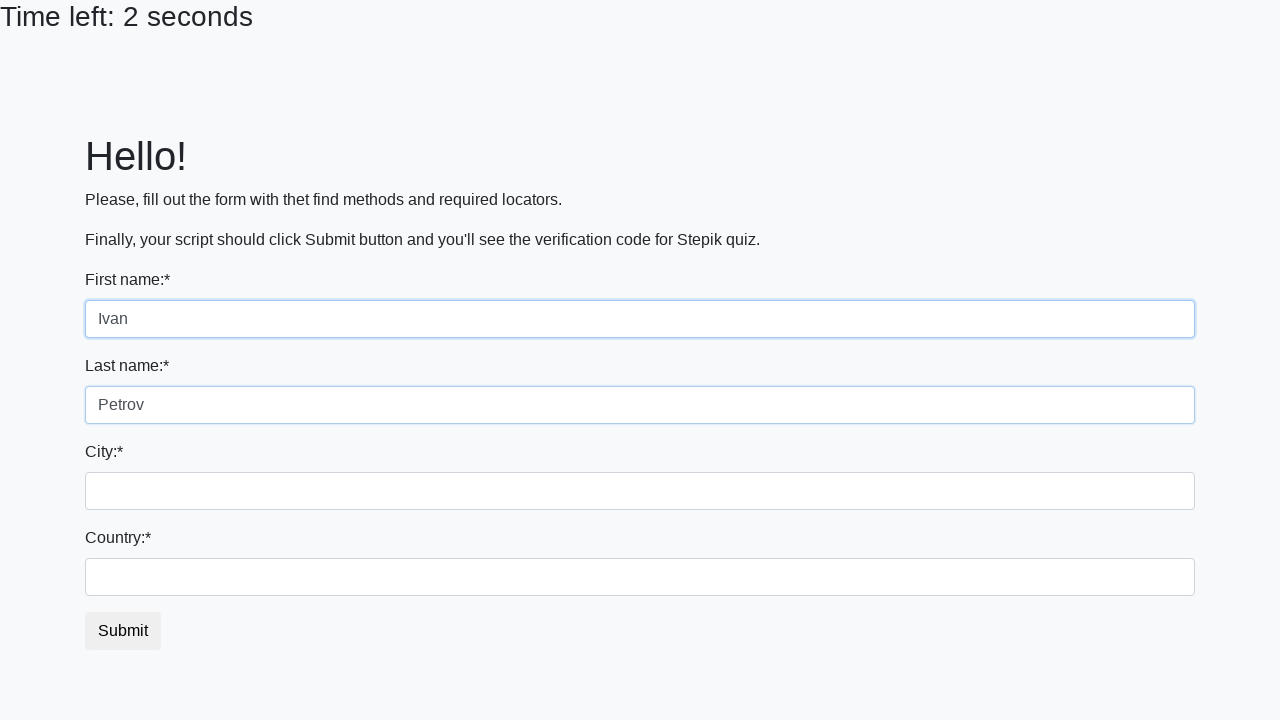

Filled firstname field with 'Smolensk' on input[name='firstname']
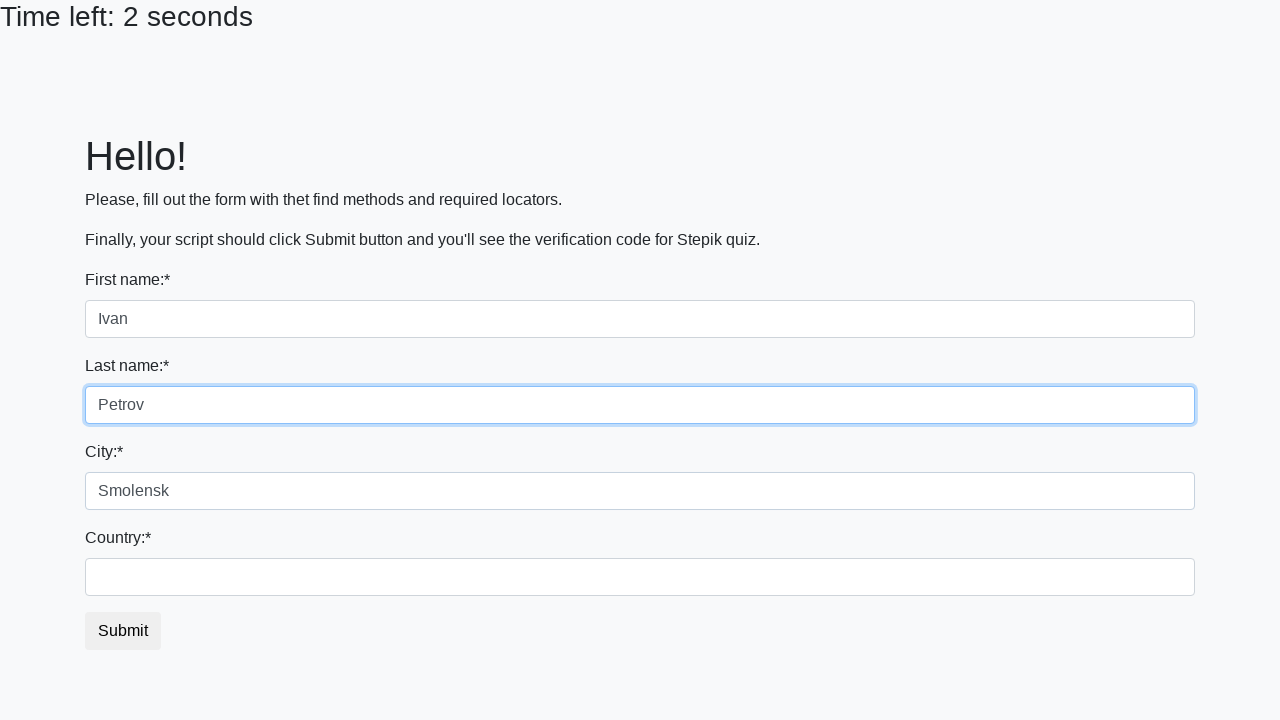

Filled country field with 'Russia' on #country
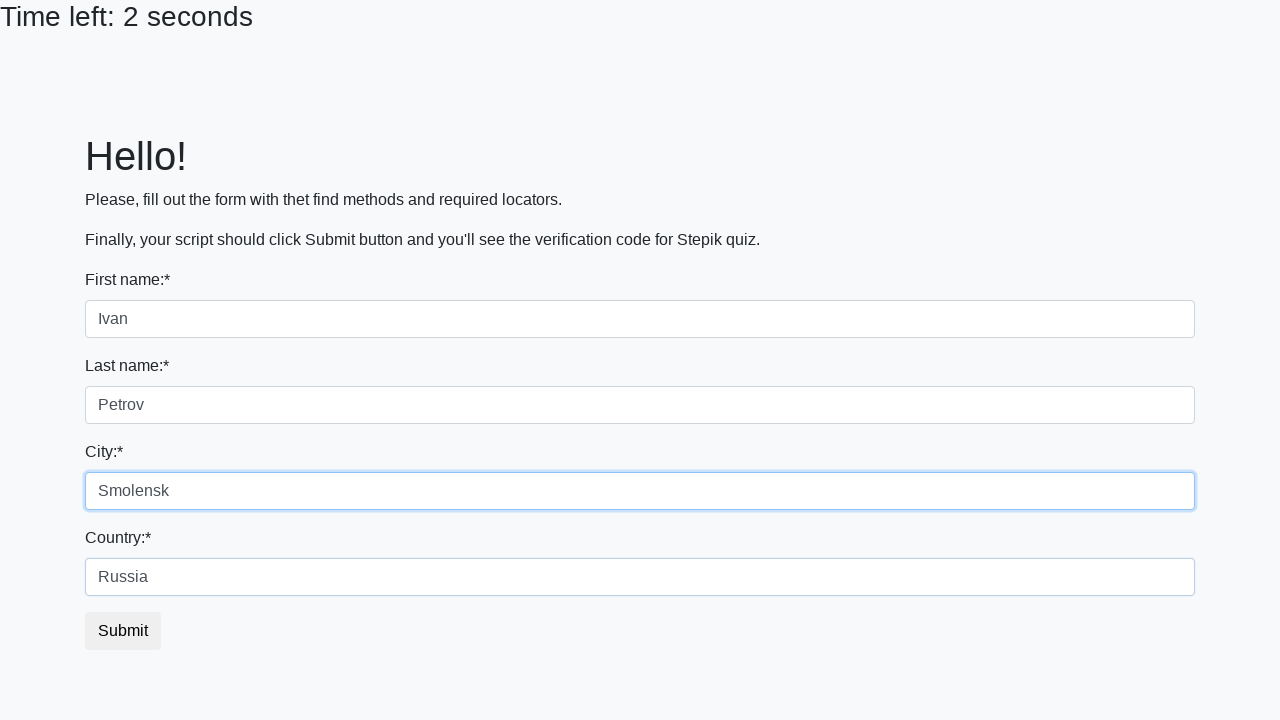

Clicked submit button to submit the form at (123, 631) on button.btn
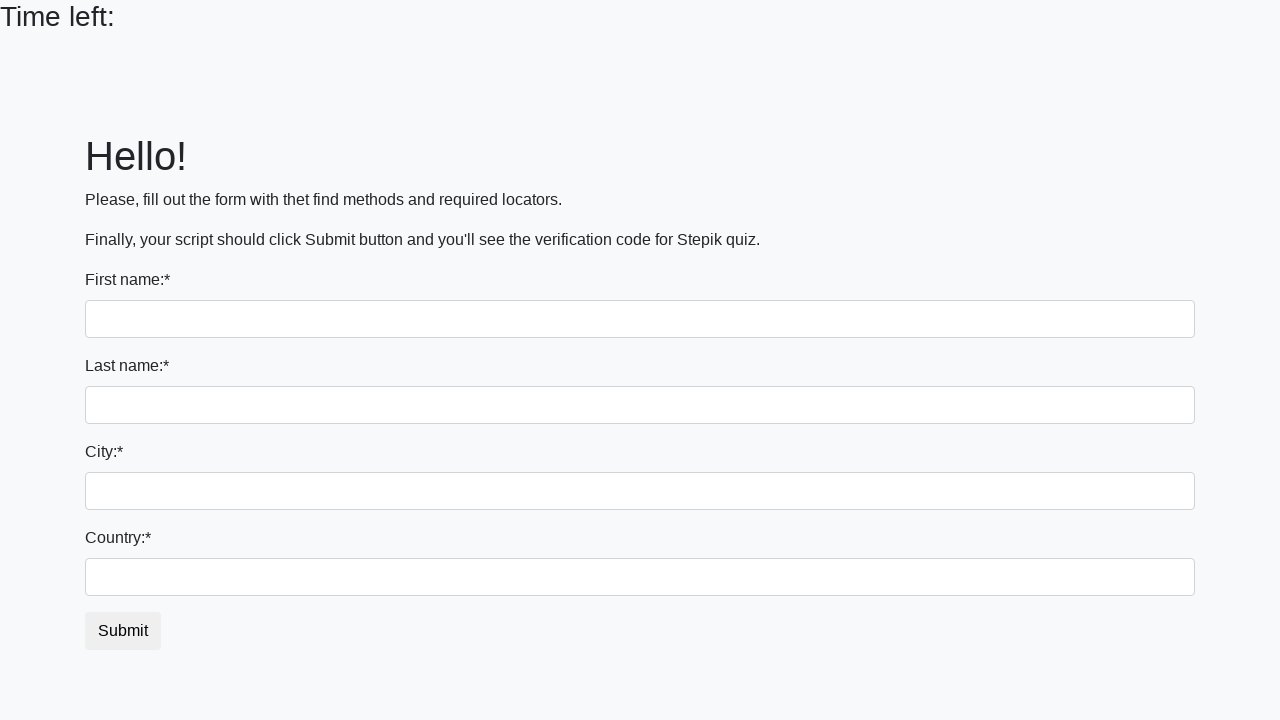

Waited 1000ms for result to load
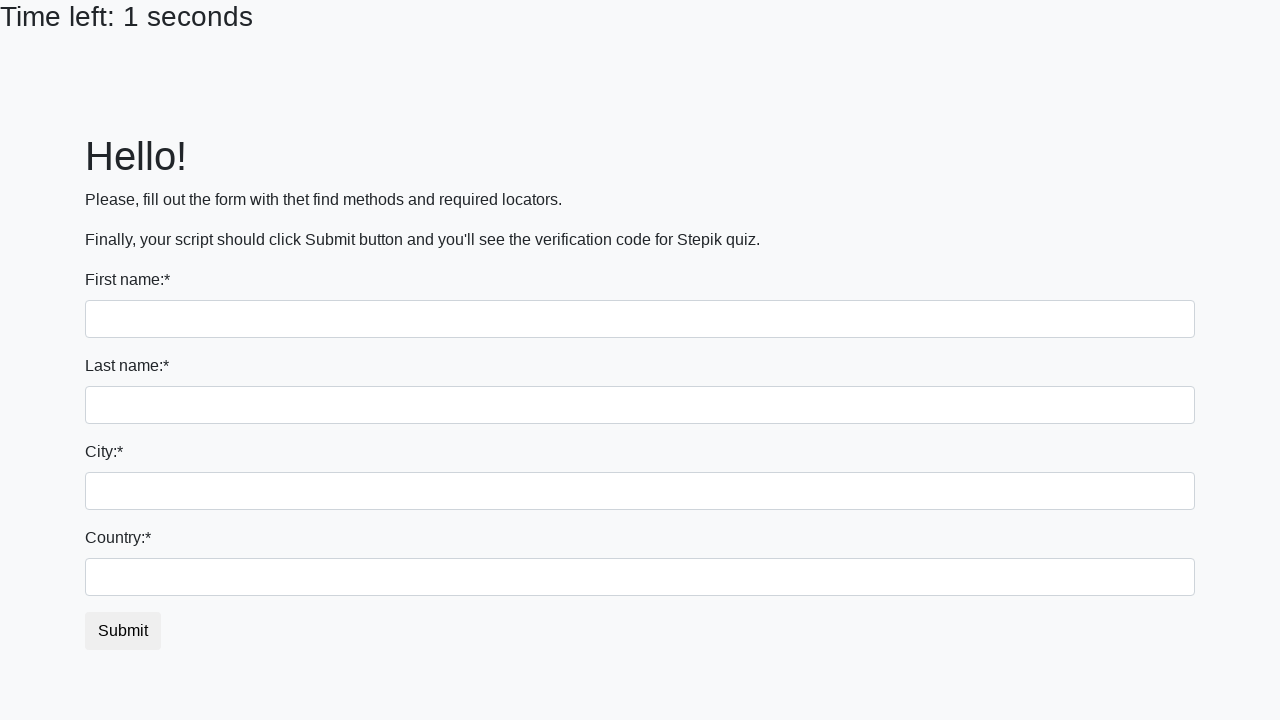

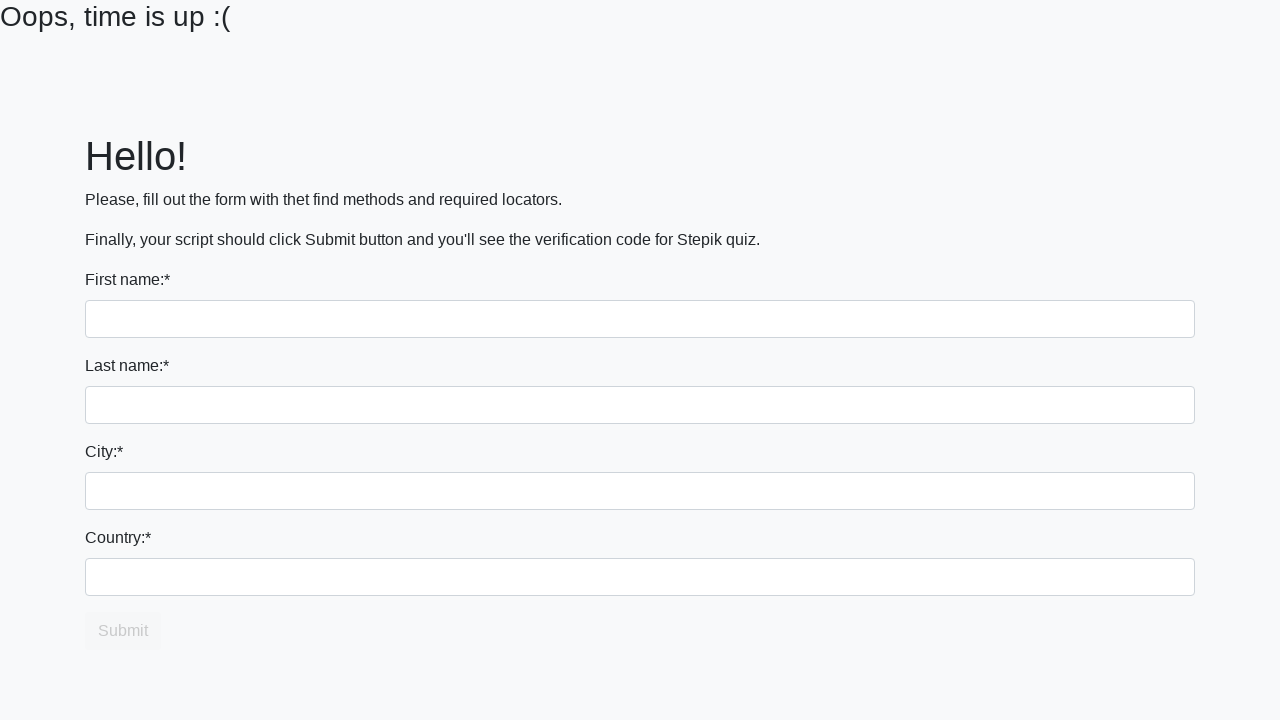